Navigates to a page with dynamically loading images, waits for the loading to complete (indicated by "Done!" text), and verifies that images are loaded

Starting URL: https://bonigarcia.dev/selenium-webdriver-java/loading-images.html

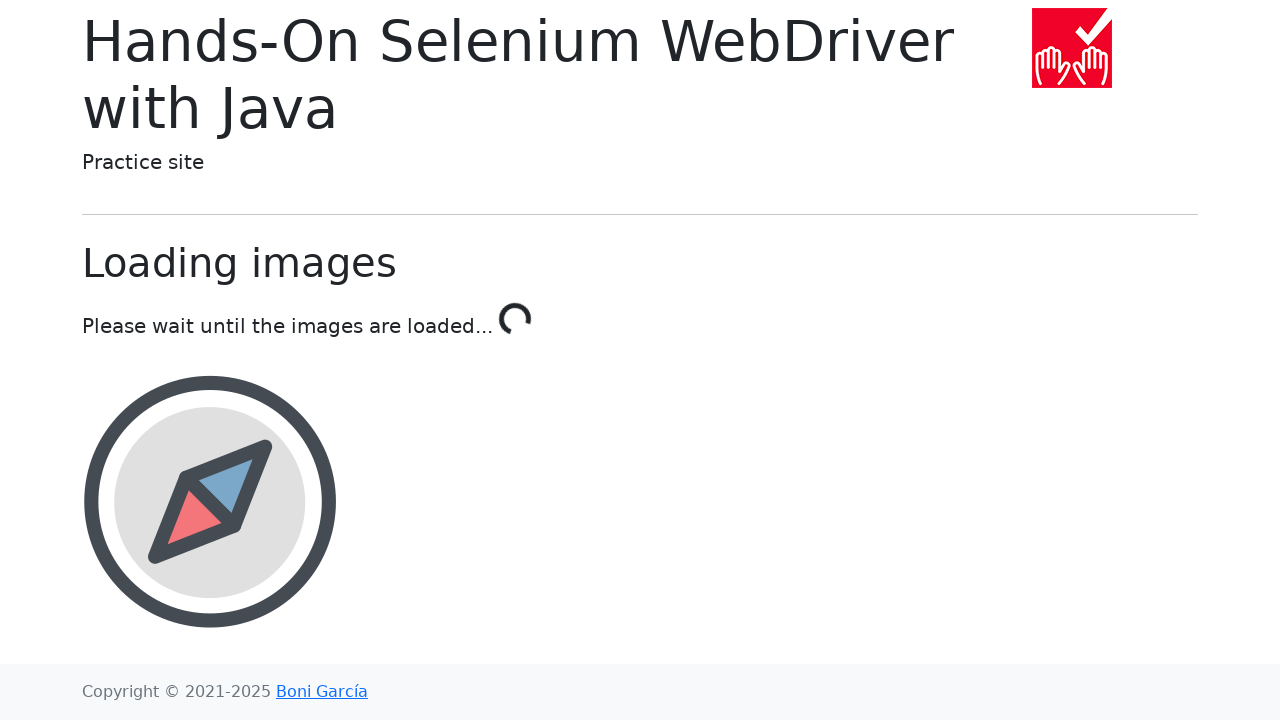

Navigated to loading images test page
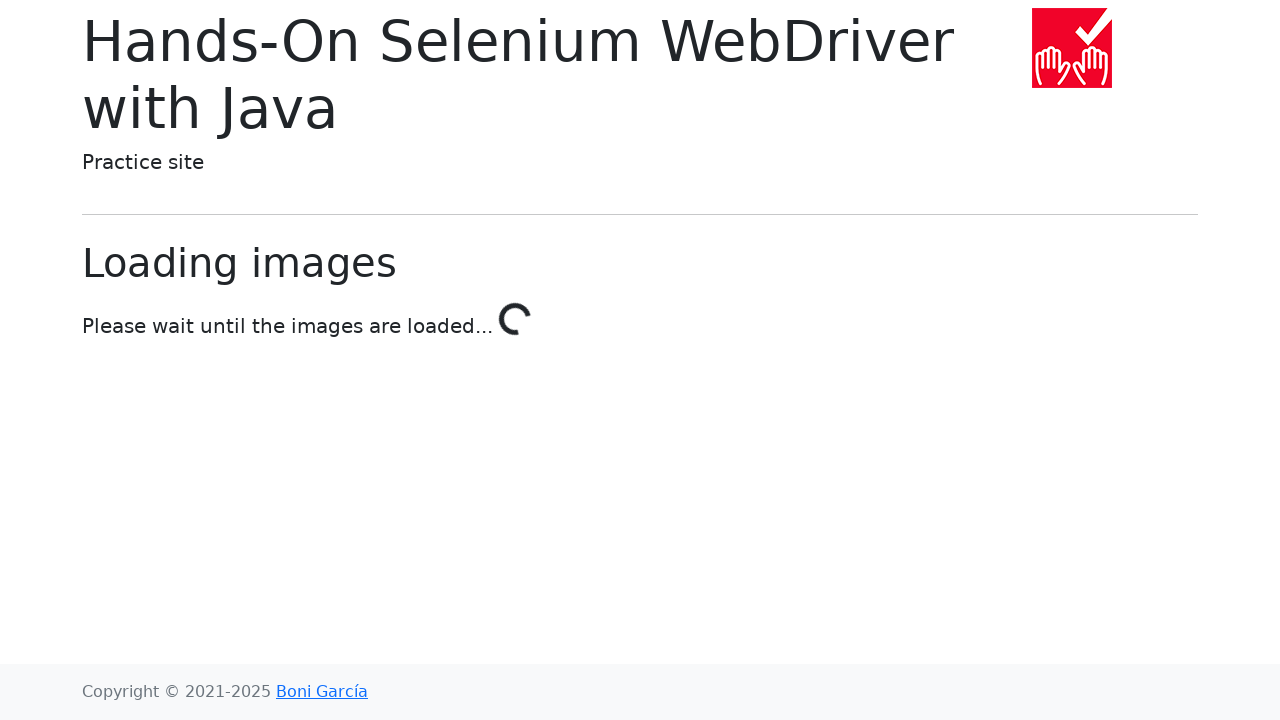

Waited for 'Done!' text to appear, indicating images have finished loading
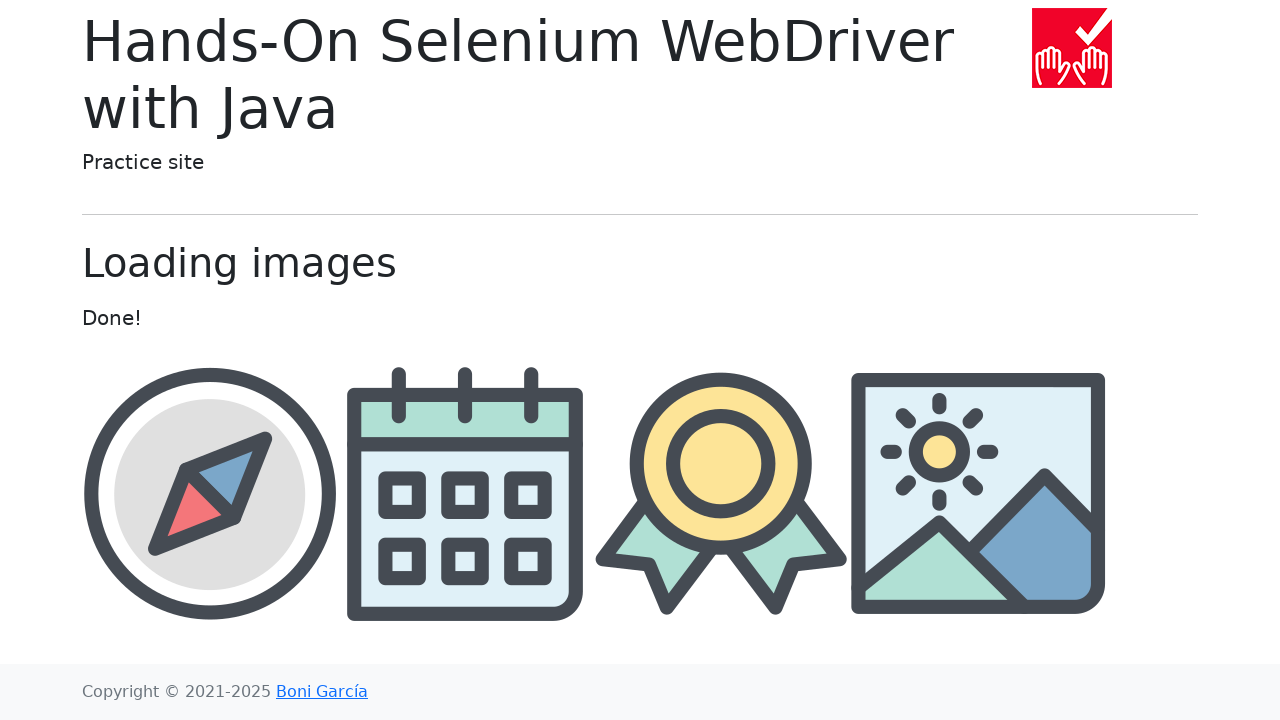

Waited for images to be present on the page
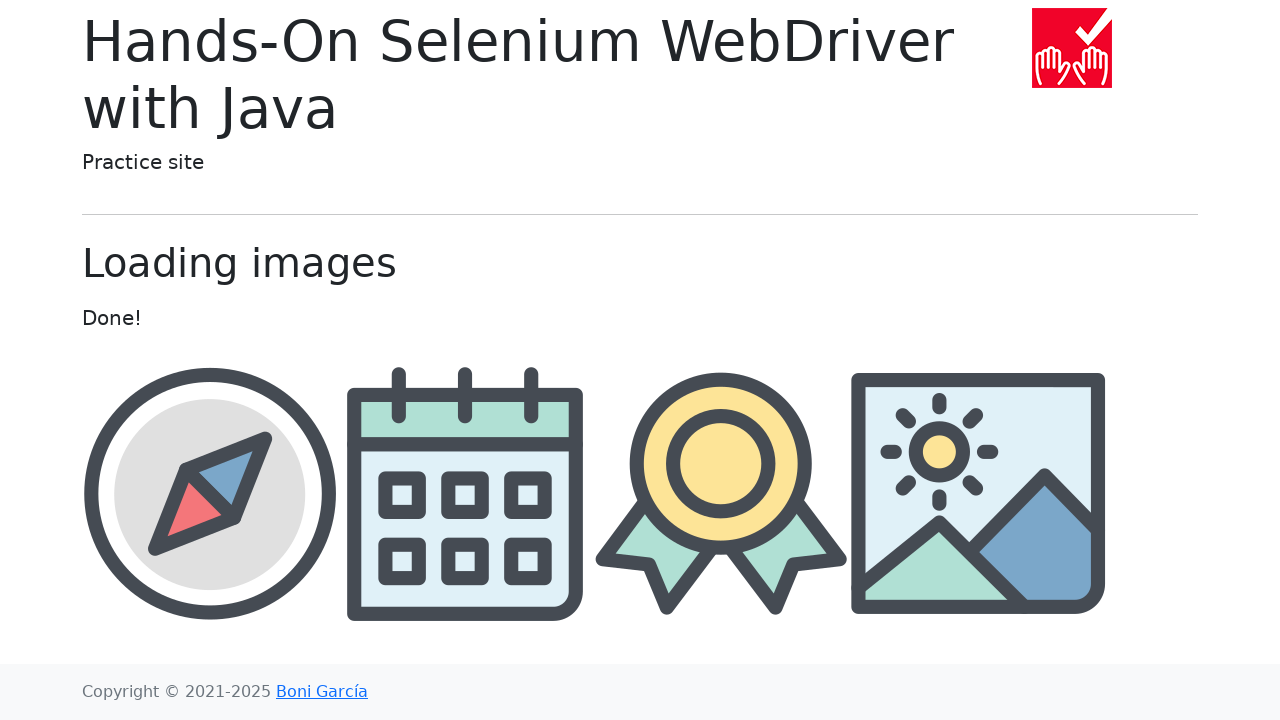

Retrieved all images from the page - found 5 images
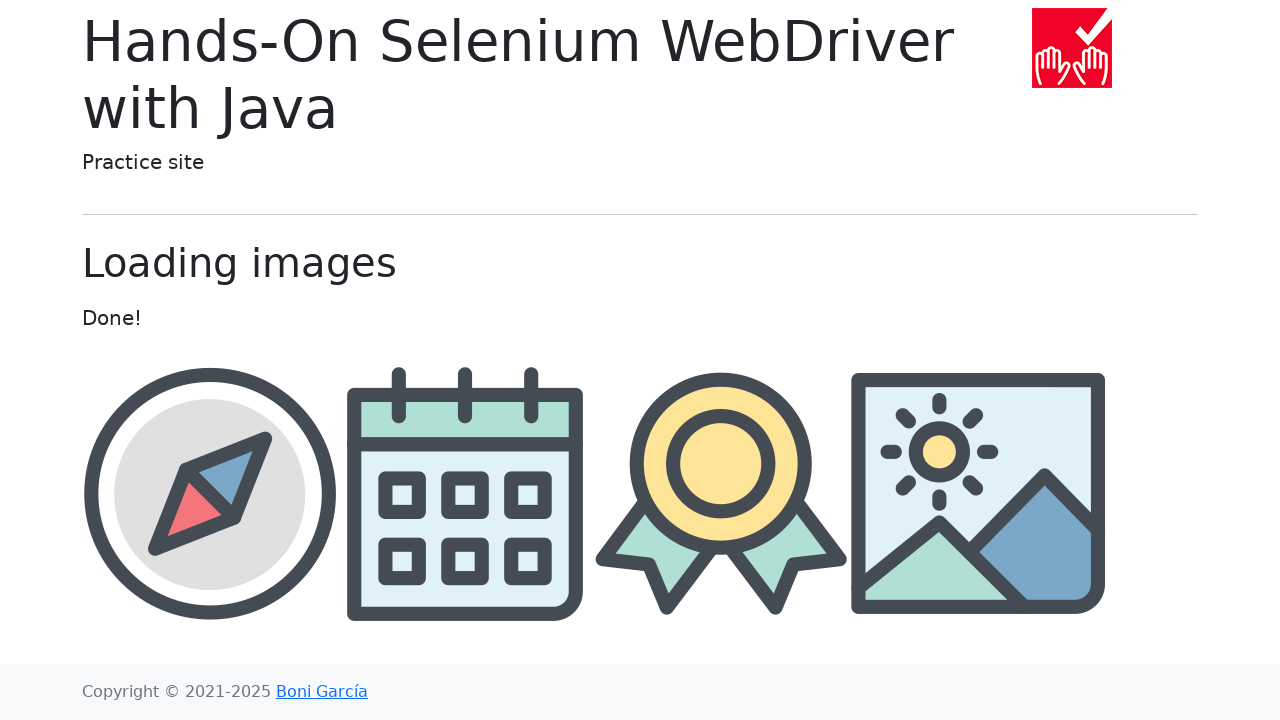

Verified at least 3 images are present and retrieved third image src: img/calendar.png
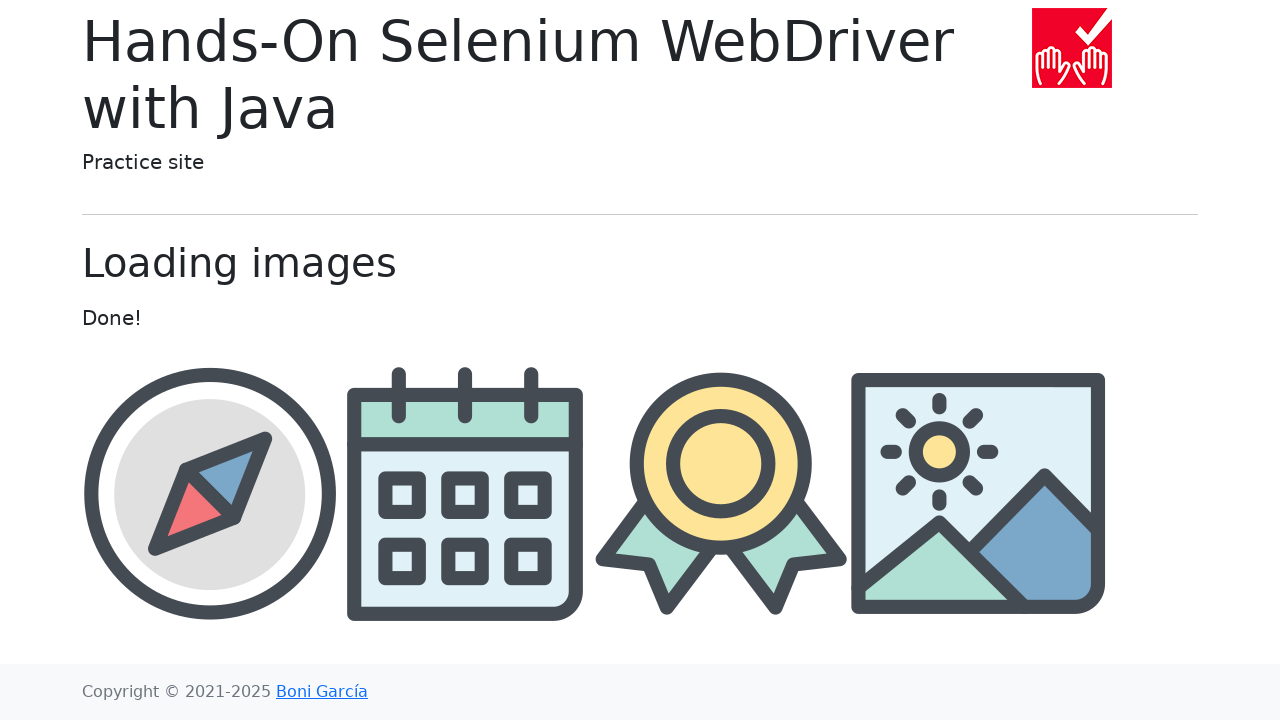

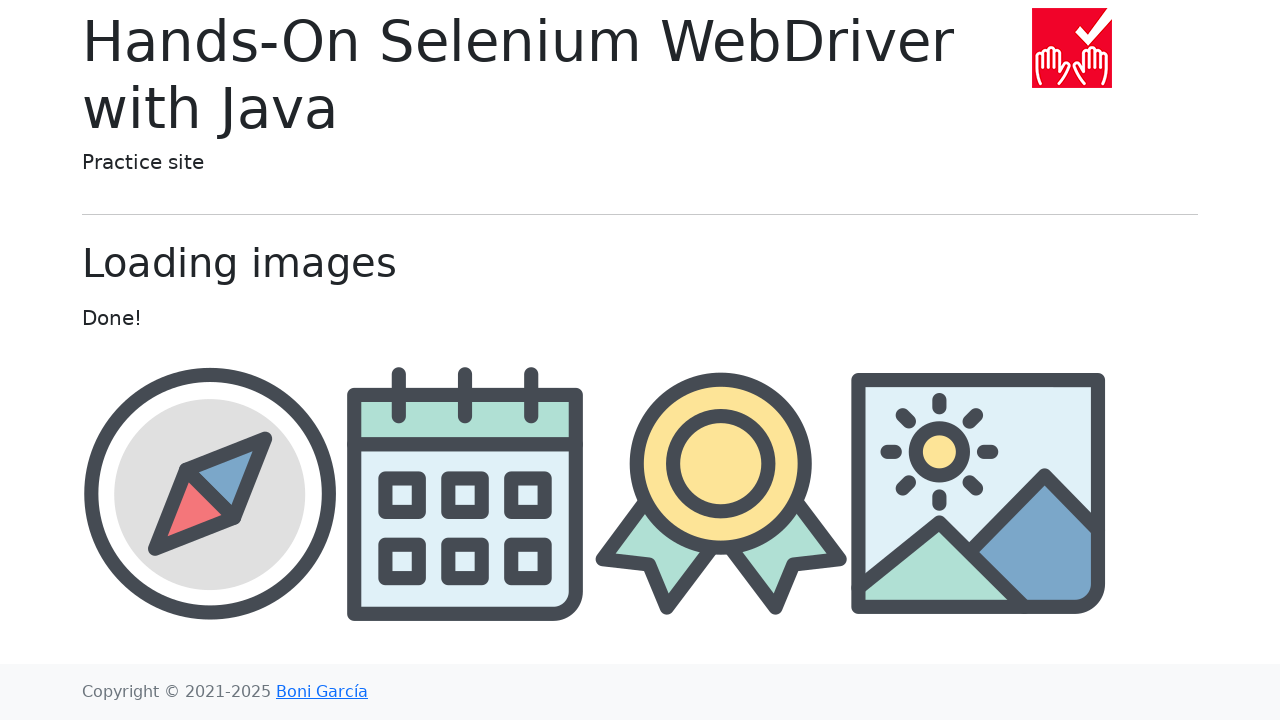